Navigates to a YouTube video and interacts with the video player by pressing space and clicking to control playback

Starting URL: https://www.youtube.com/watch?v=dQw4w9WgXcQ

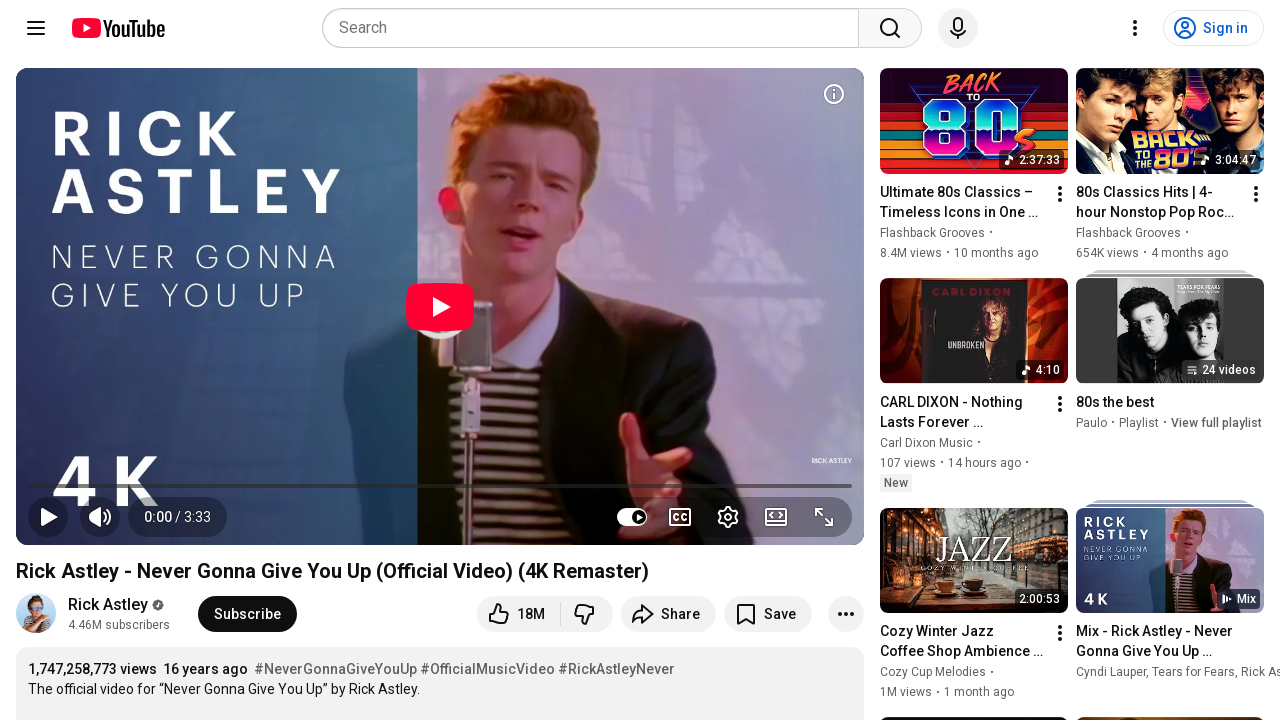

Waited for YouTube video player to load
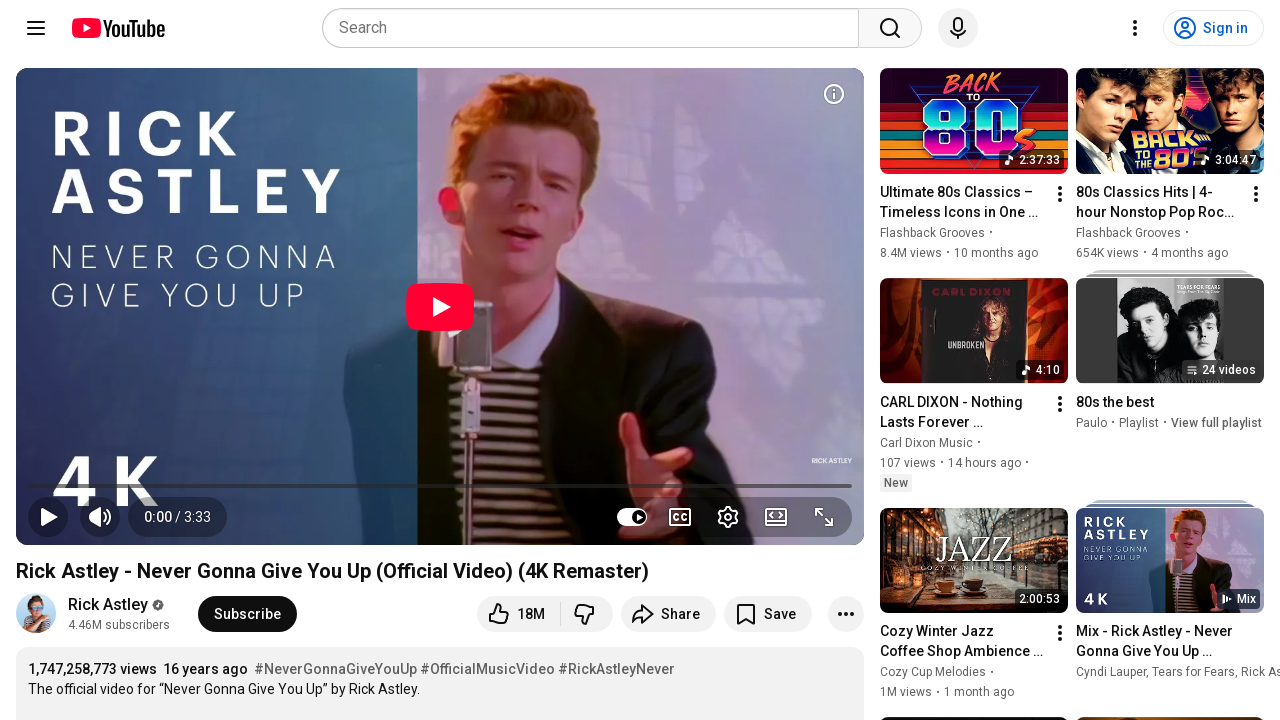

Clicked on the video player at (440, 306) on #movie_player
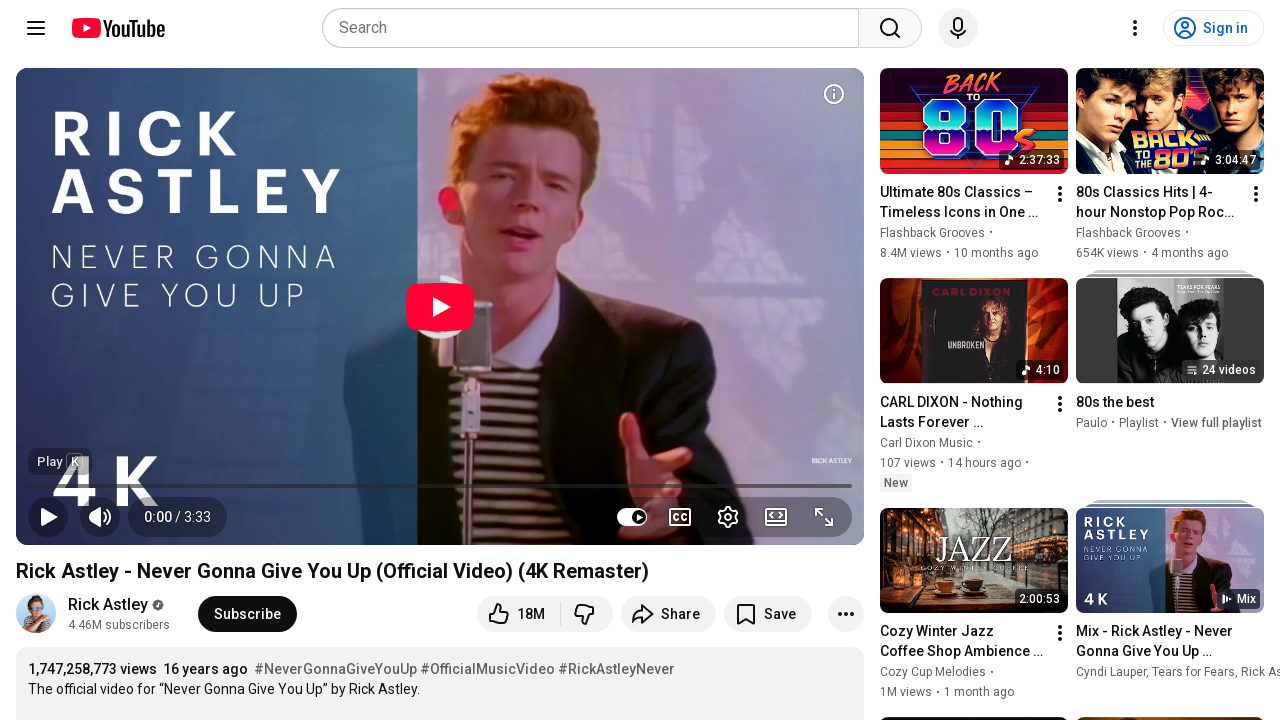

Pressed space to toggle play/pause
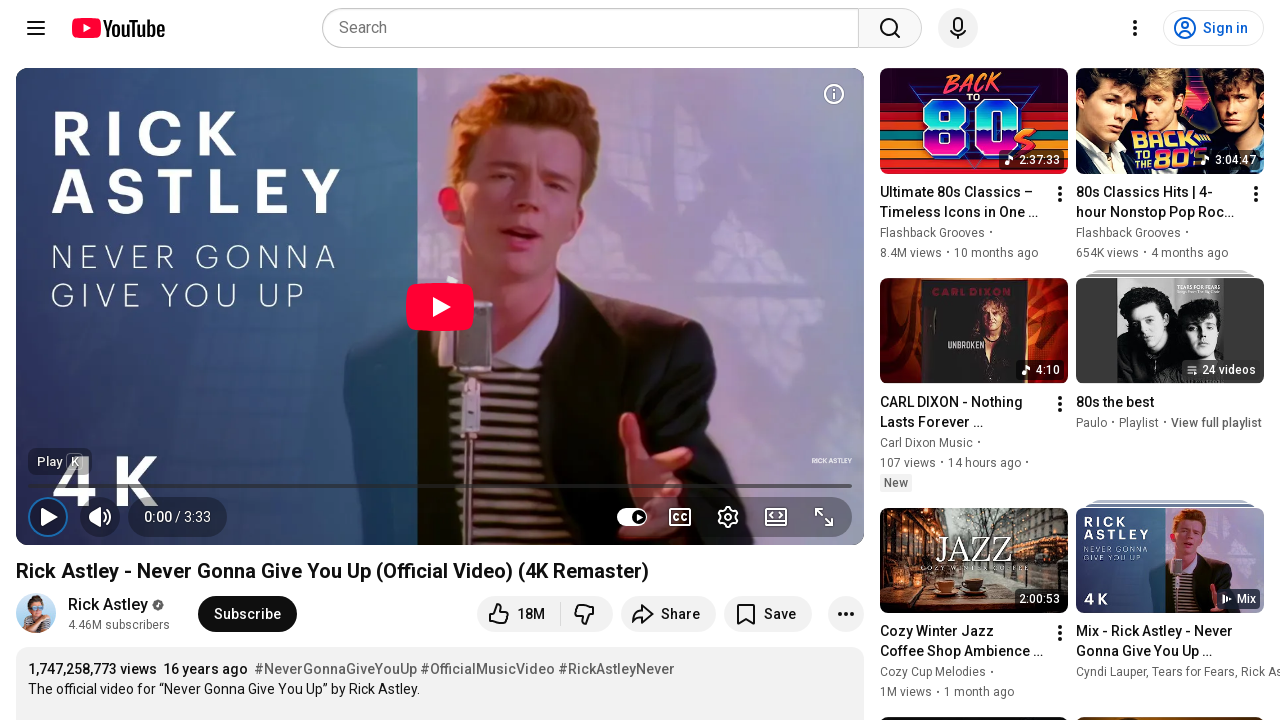

Waited 2 seconds for playback action to register
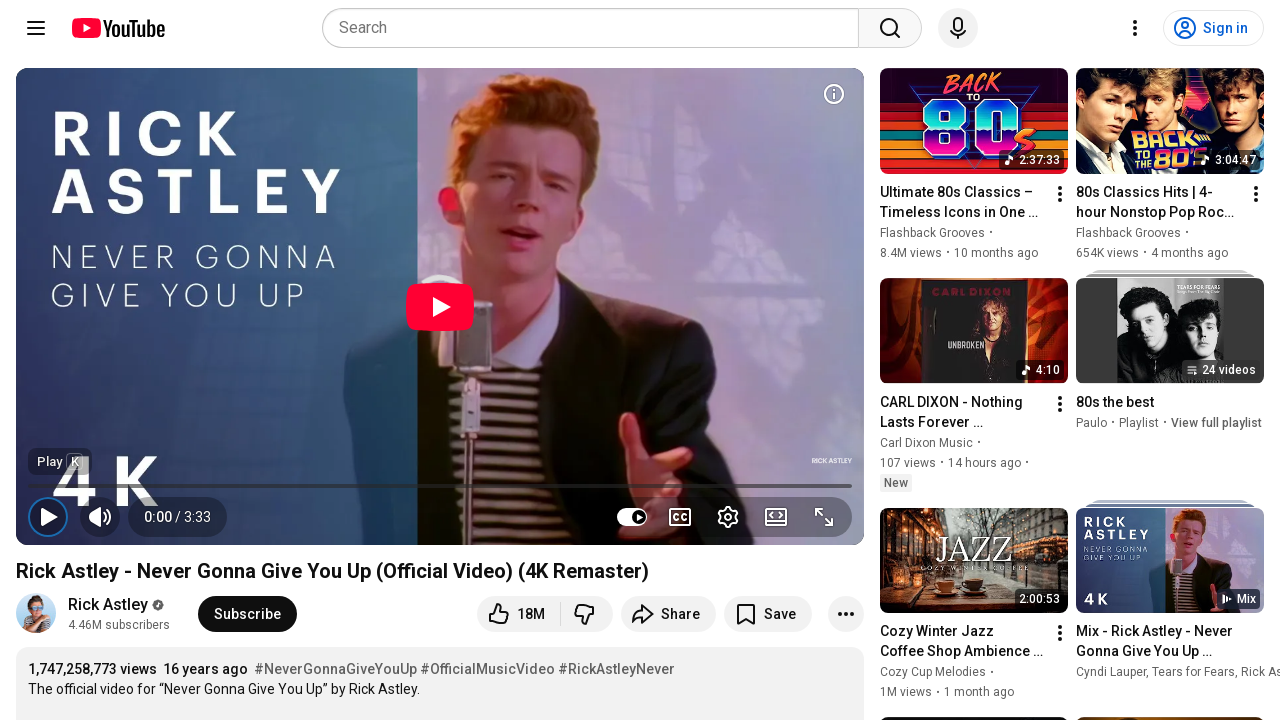

Clicked on the video player again at (440, 306) on #movie_player
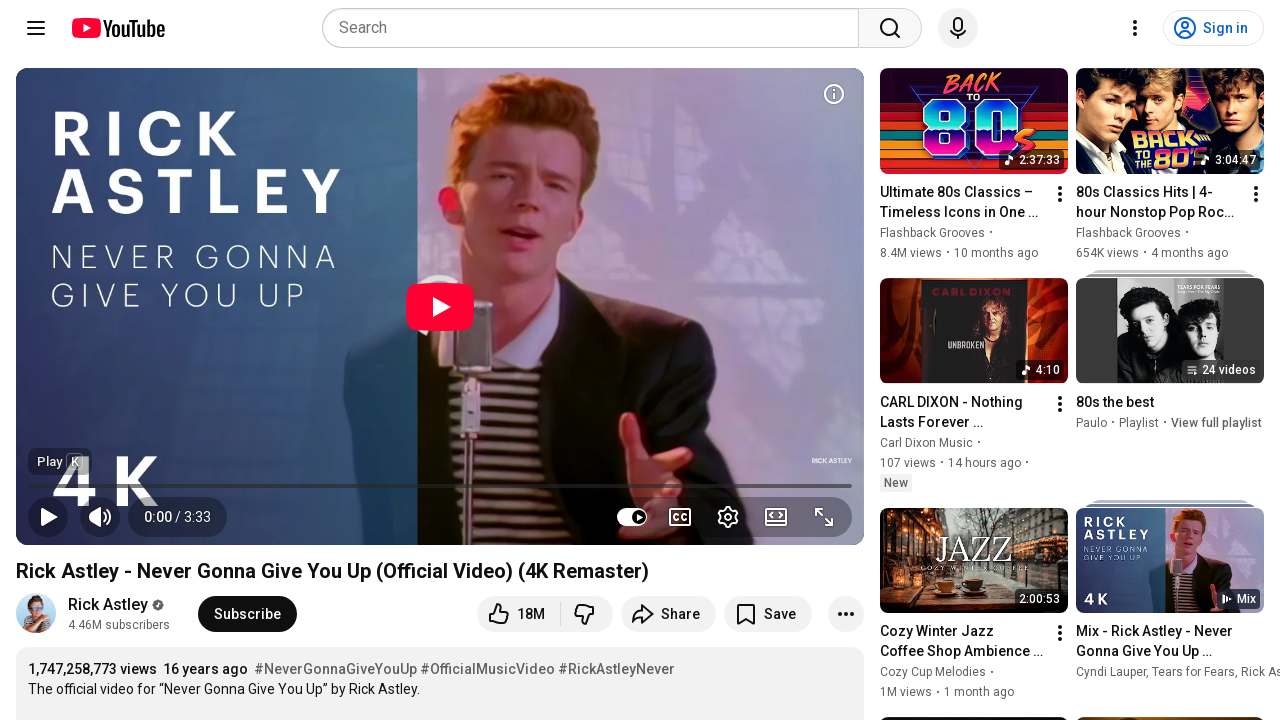

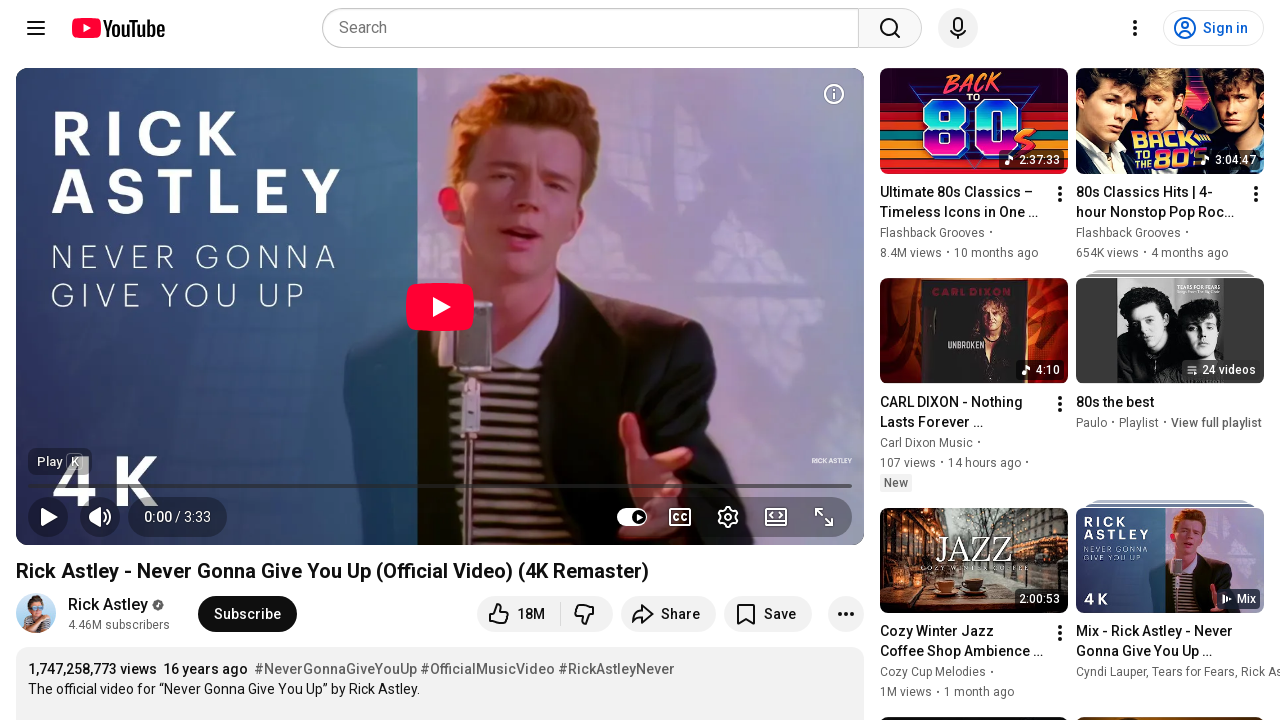